Tests hover functionality by hovering over an avatar image and verifying that additional user information (caption) becomes visible.

Starting URL: http://the-internet.herokuapp.com/hovers

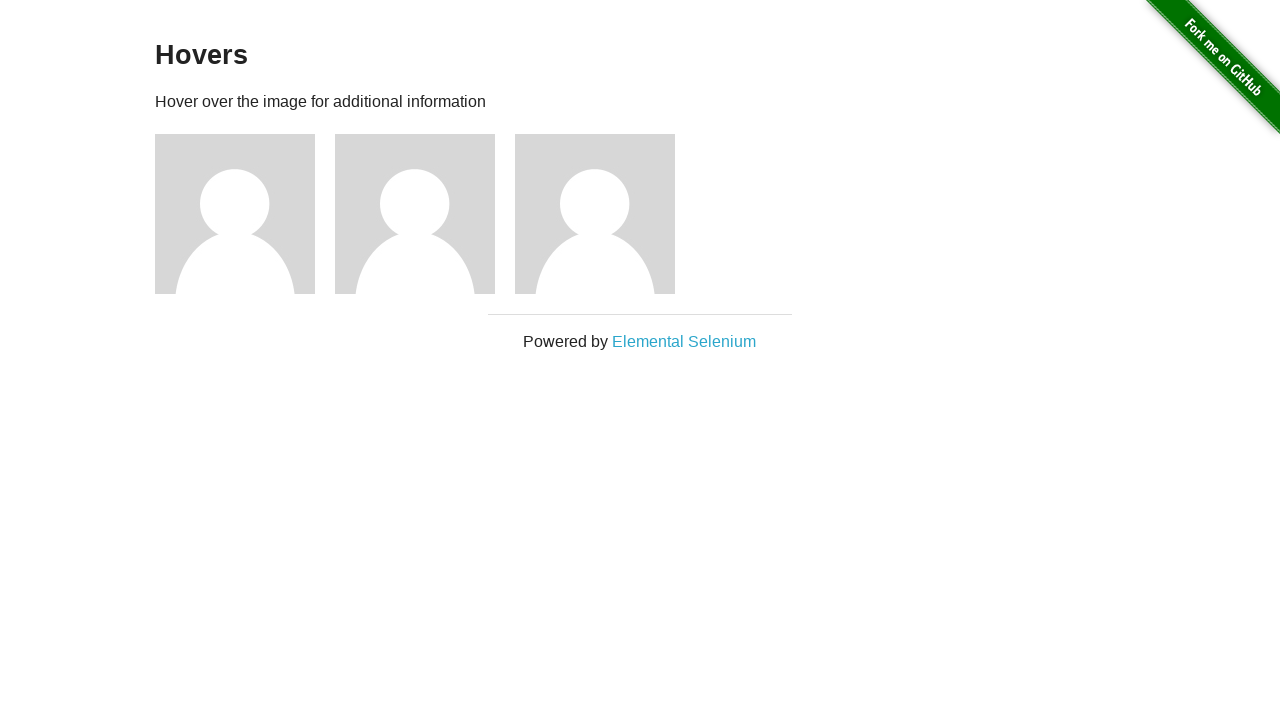

Located first avatar figure element
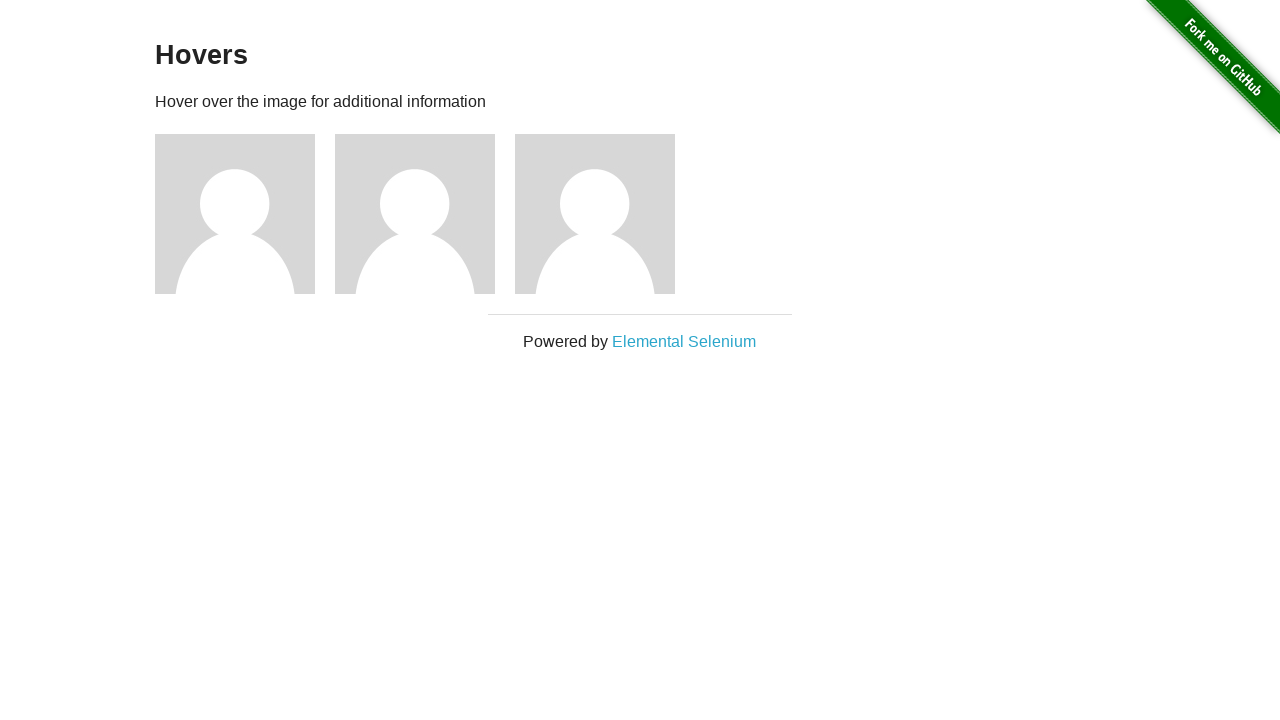

Hovered over avatar to trigger hover effect at (245, 214) on .figure >> nth=0
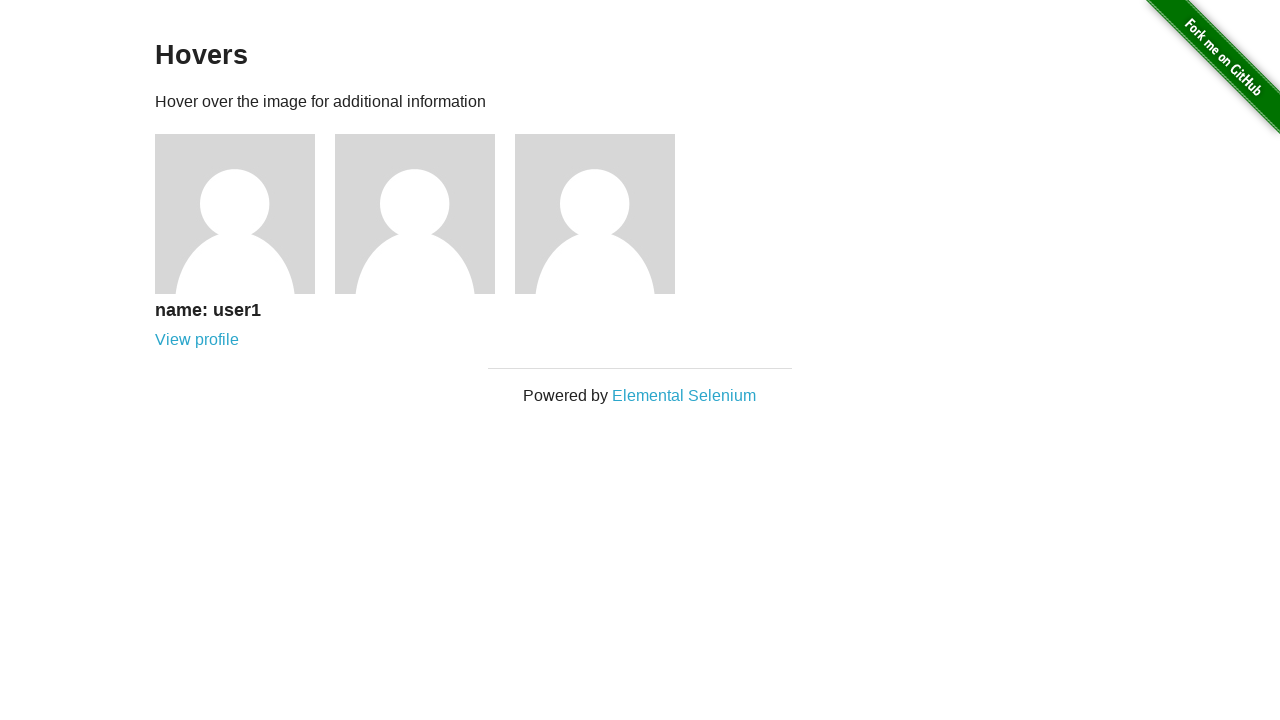

User information caption became visible after hovering
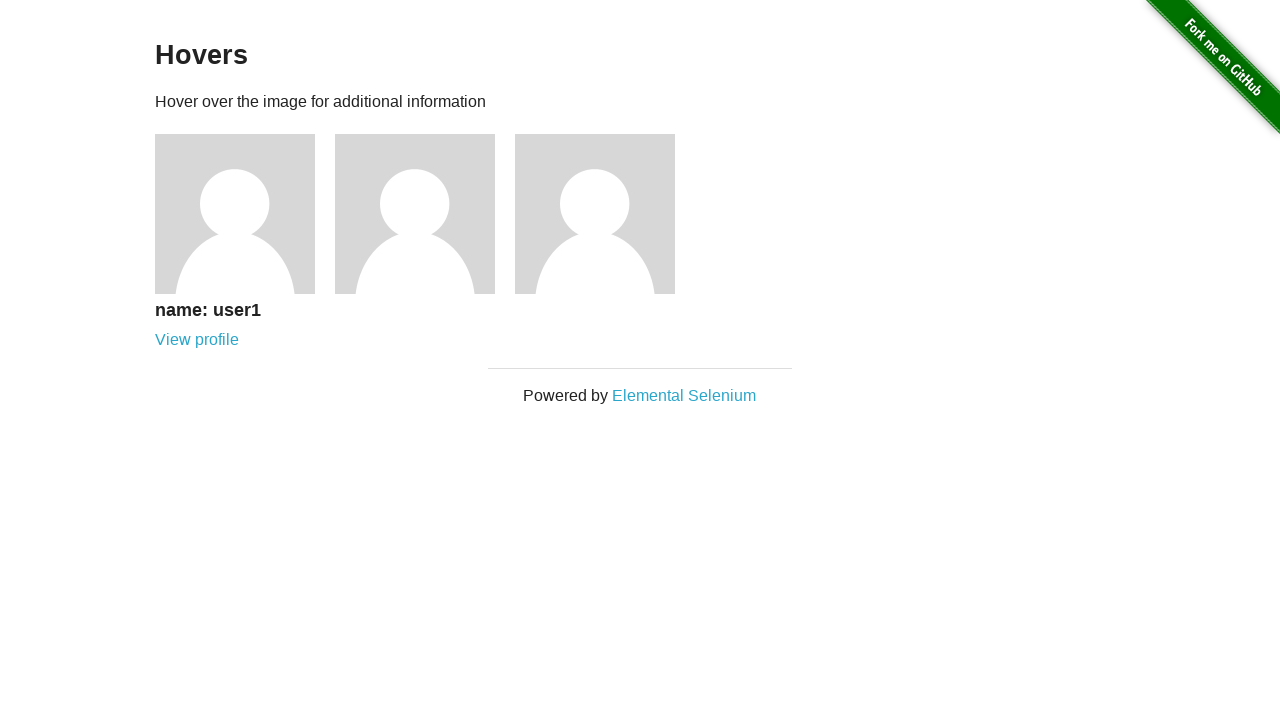

Verified that caption is visible
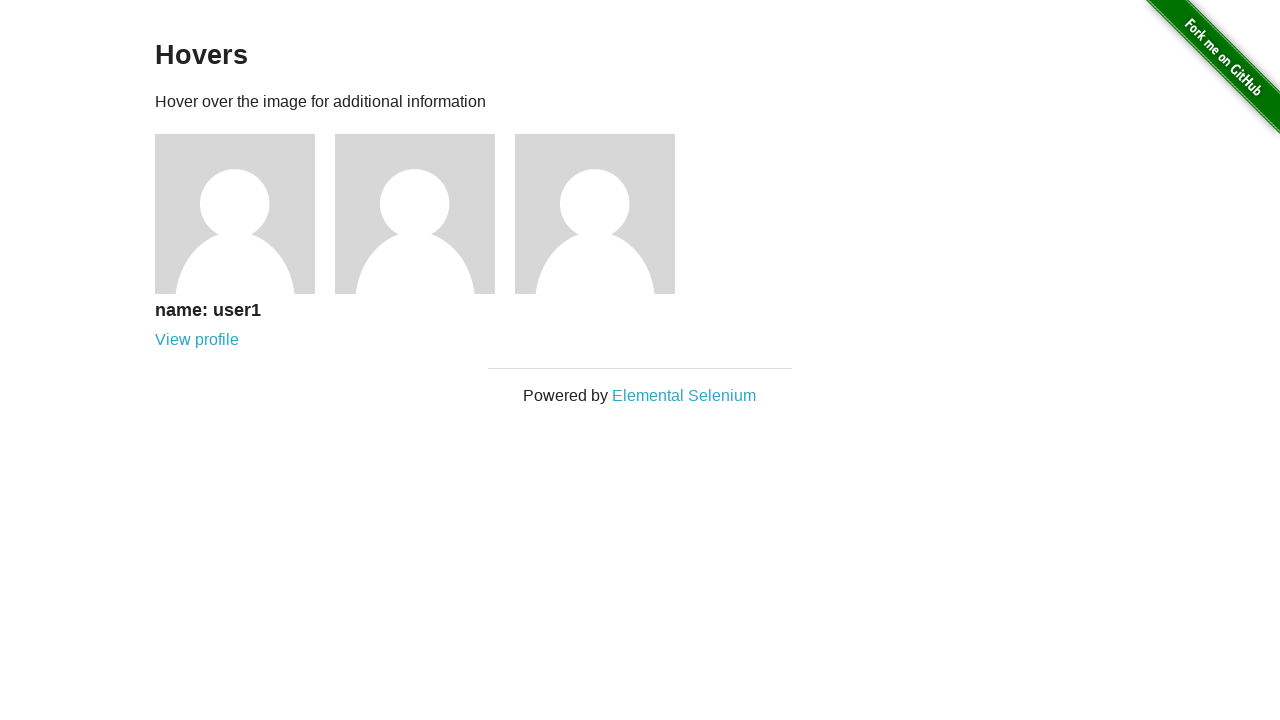

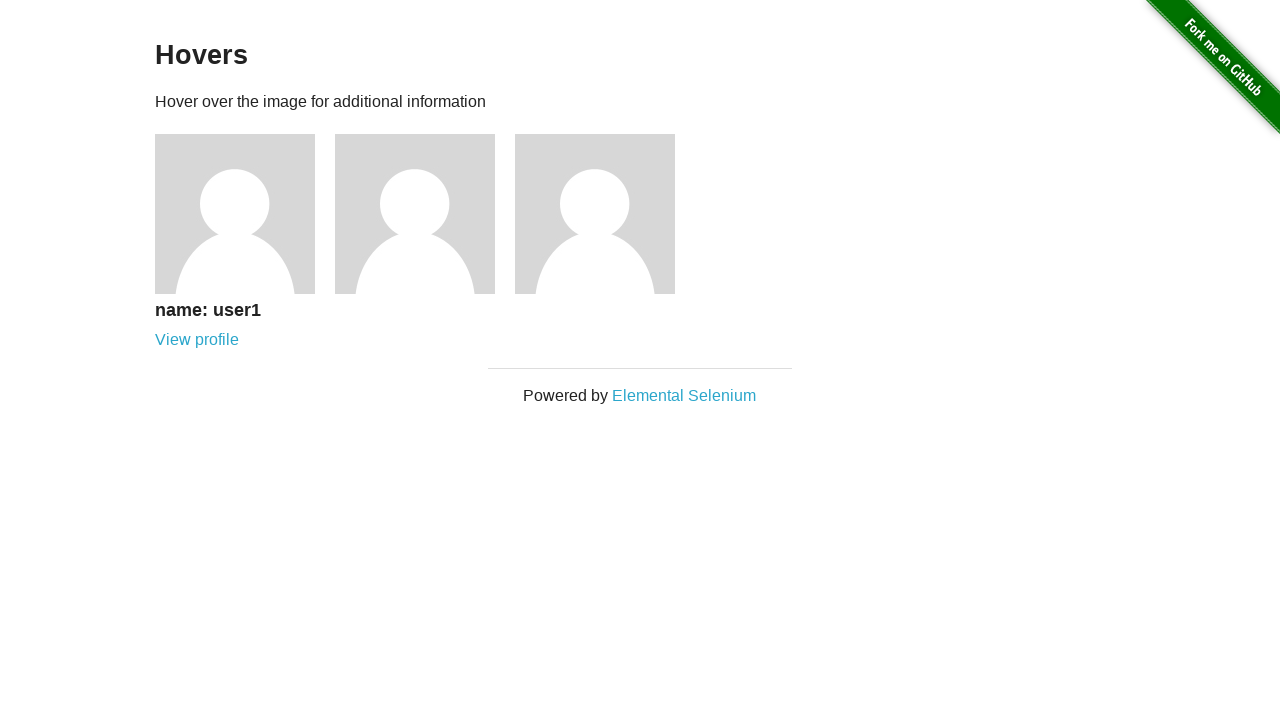